Tests JavaScript alert handling by triggering different types of alerts (simple alert, confirm dialog, and prompt), interacting with them by accepting, dismissing, and entering text.

Starting URL: http://the-internet.herokuapp.com/javascript_alerts

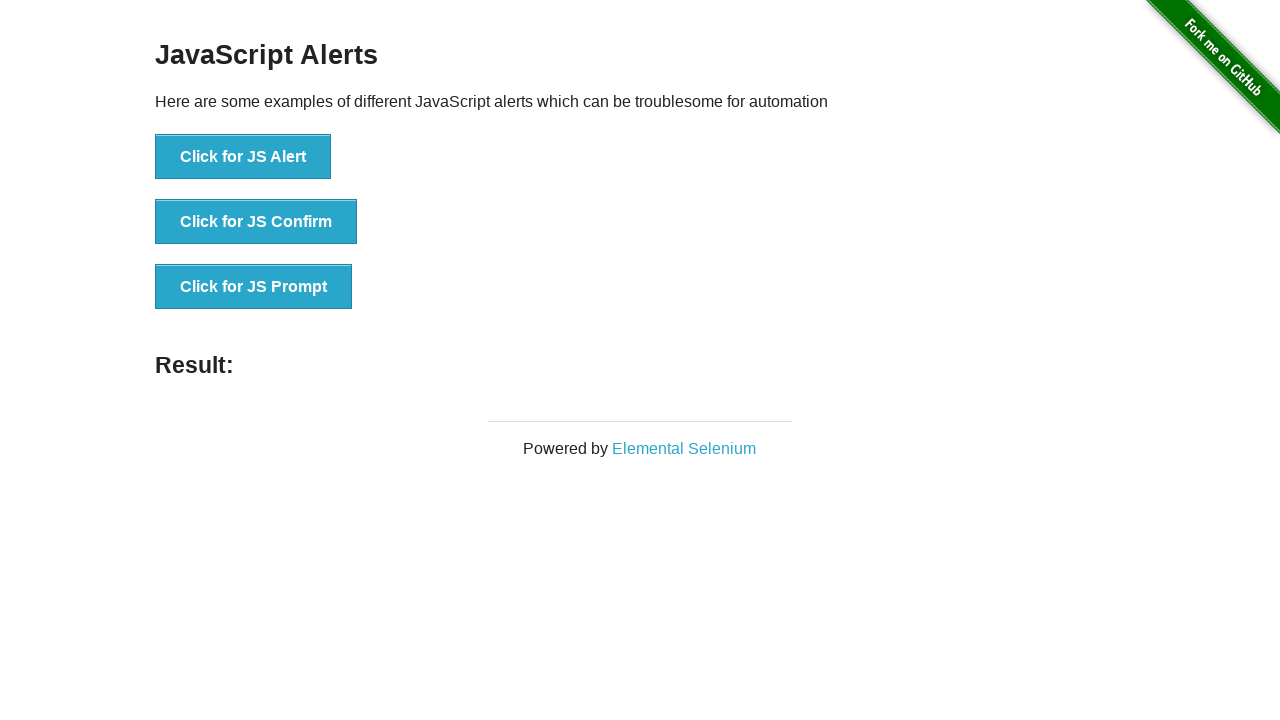

Clicked button to trigger simple JS Alert at (243, 157) on xpath=//button[text()='Click for JS Alert']
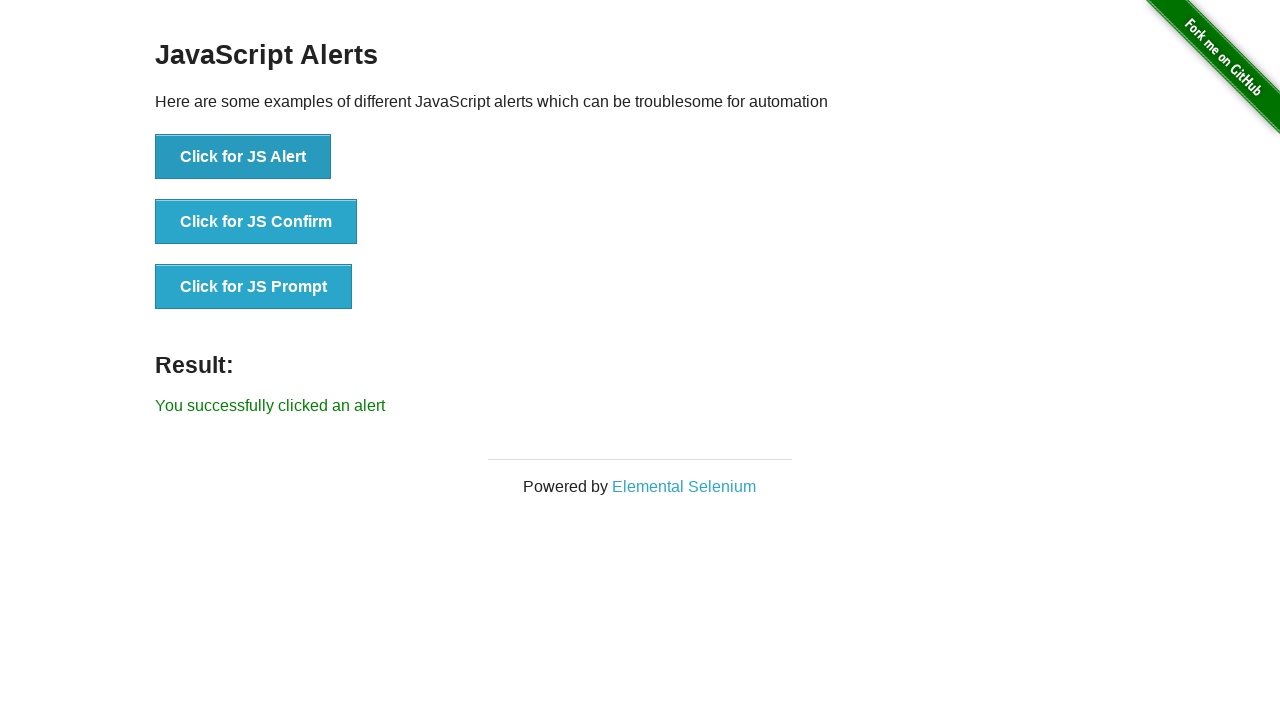

Set up dialog handler and clicked JS Alert button again, then accepted the alert at (243, 157) on xpath=//button[text()='Click for JS Alert']
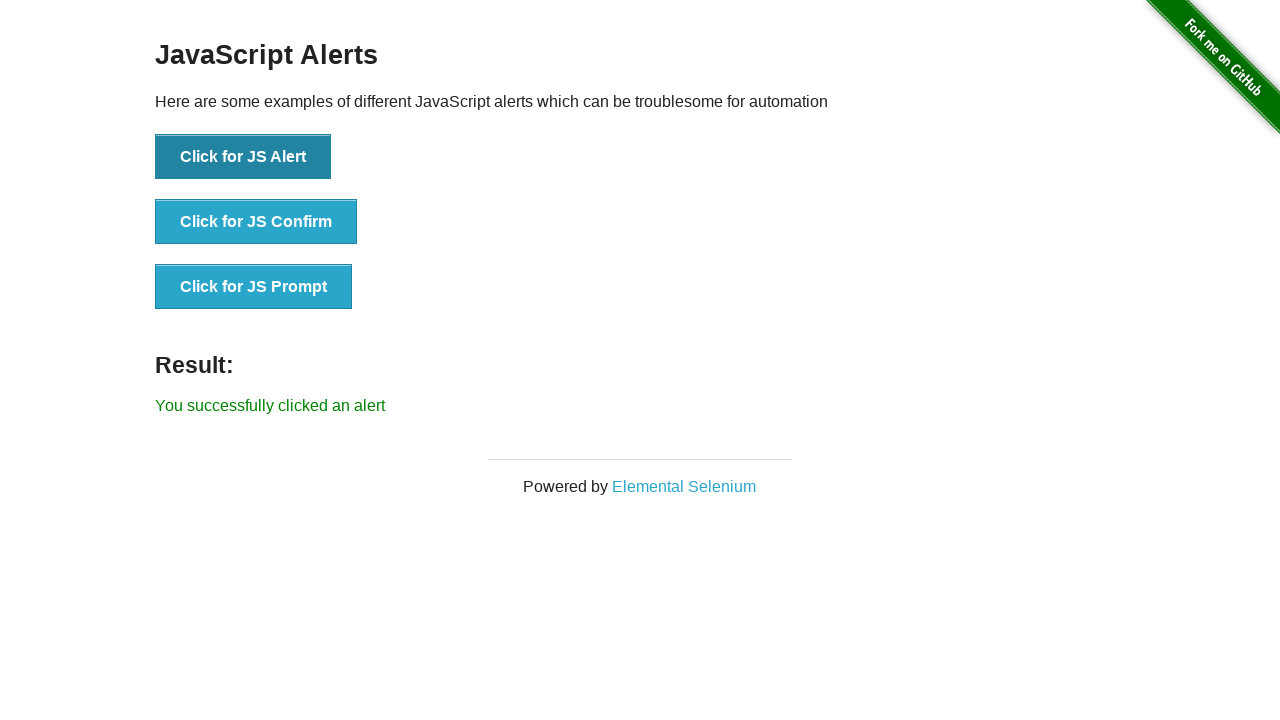

Clicked JS Confirm button and dismissed the confirmation dialog at (256, 222) on xpath=//button[text()='Click for JS Confirm']
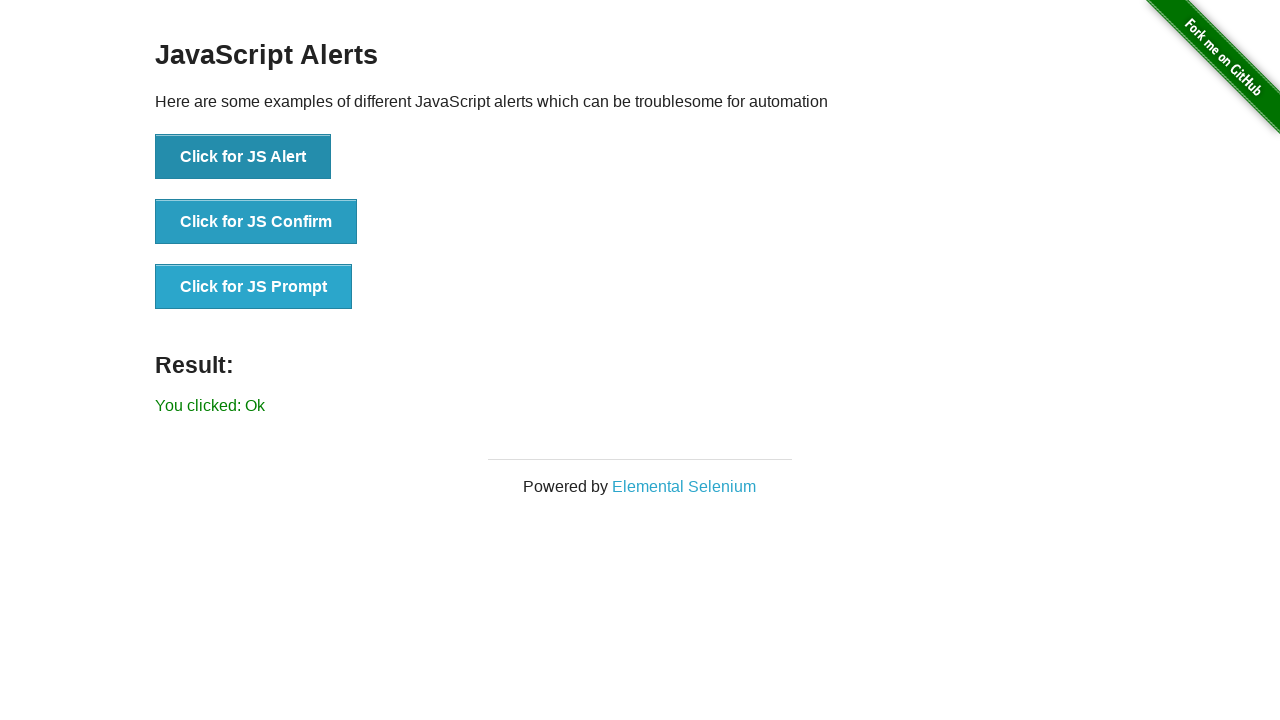

Clicked JS Prompt button and entered 'Hello Testers' in the prompt dialog at (254, 287) on xpath=//button[text()='Click for JS Prompt']
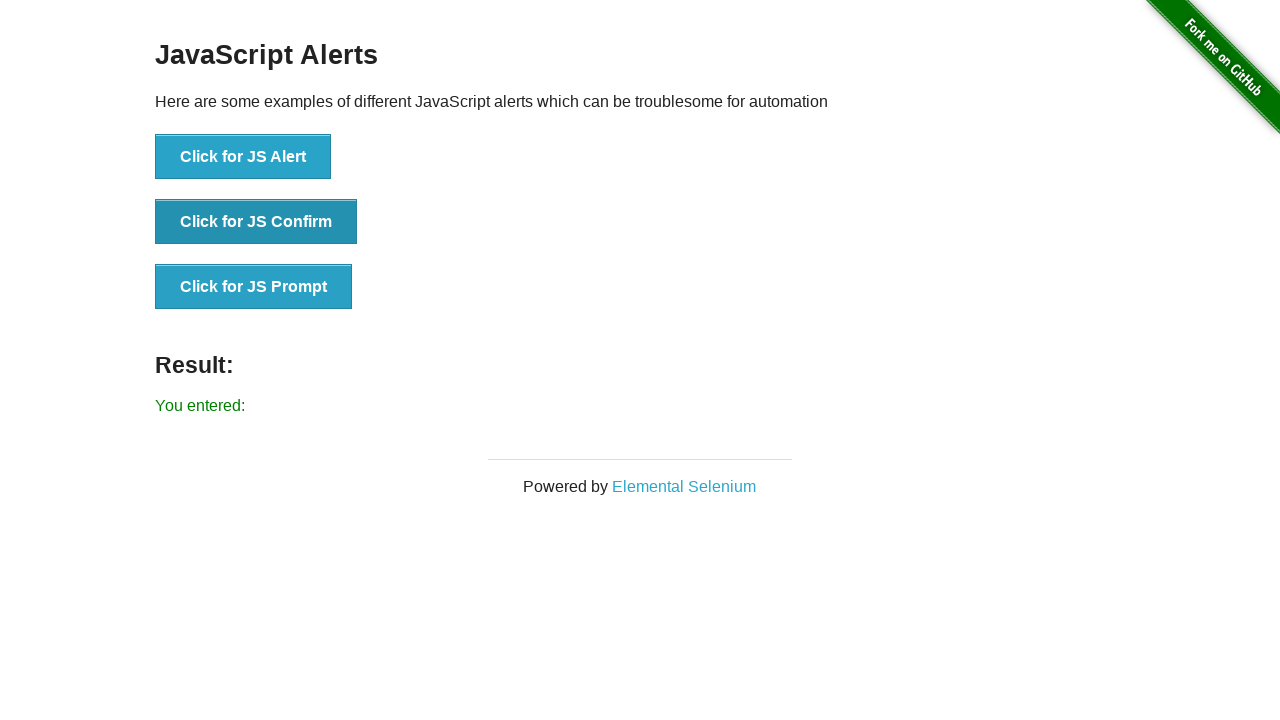

Waited for result message to be displayed
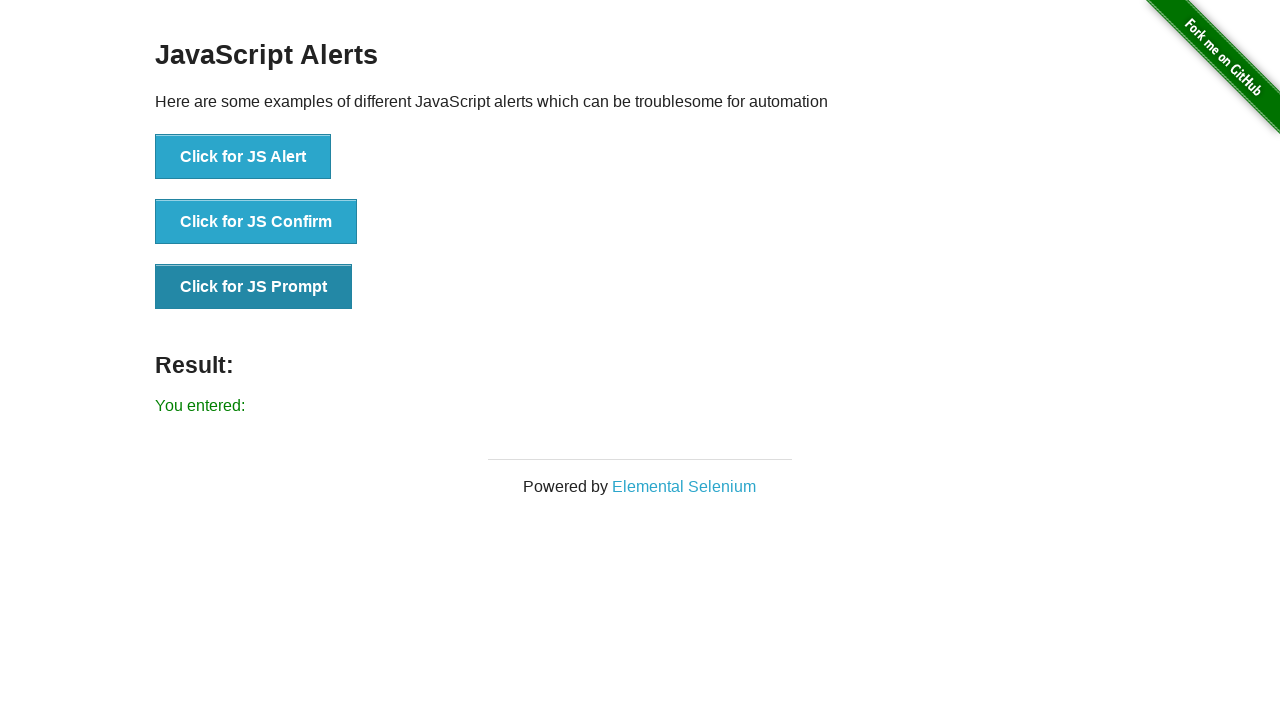

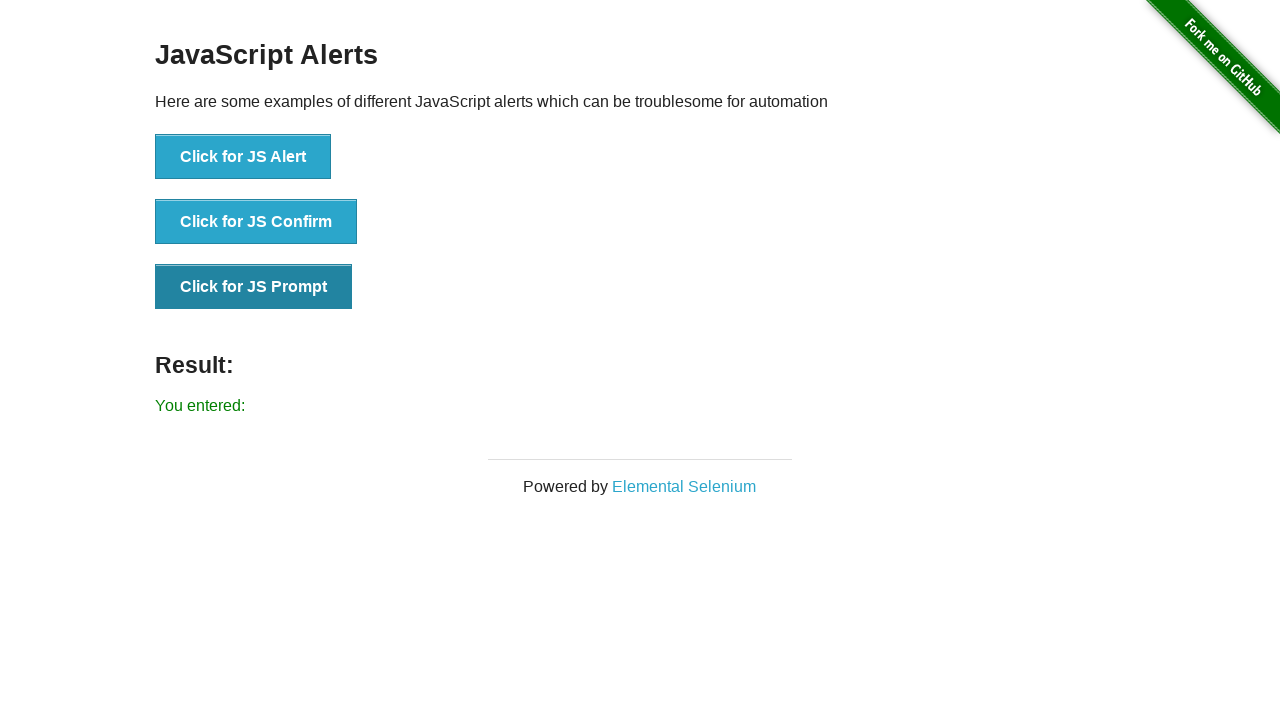